Tests keyboard actions on a text comparison website by entering text in the first field, selecting all, copying, tabbing to the next field, and pasting

Starting URL: https://text-compare.com/

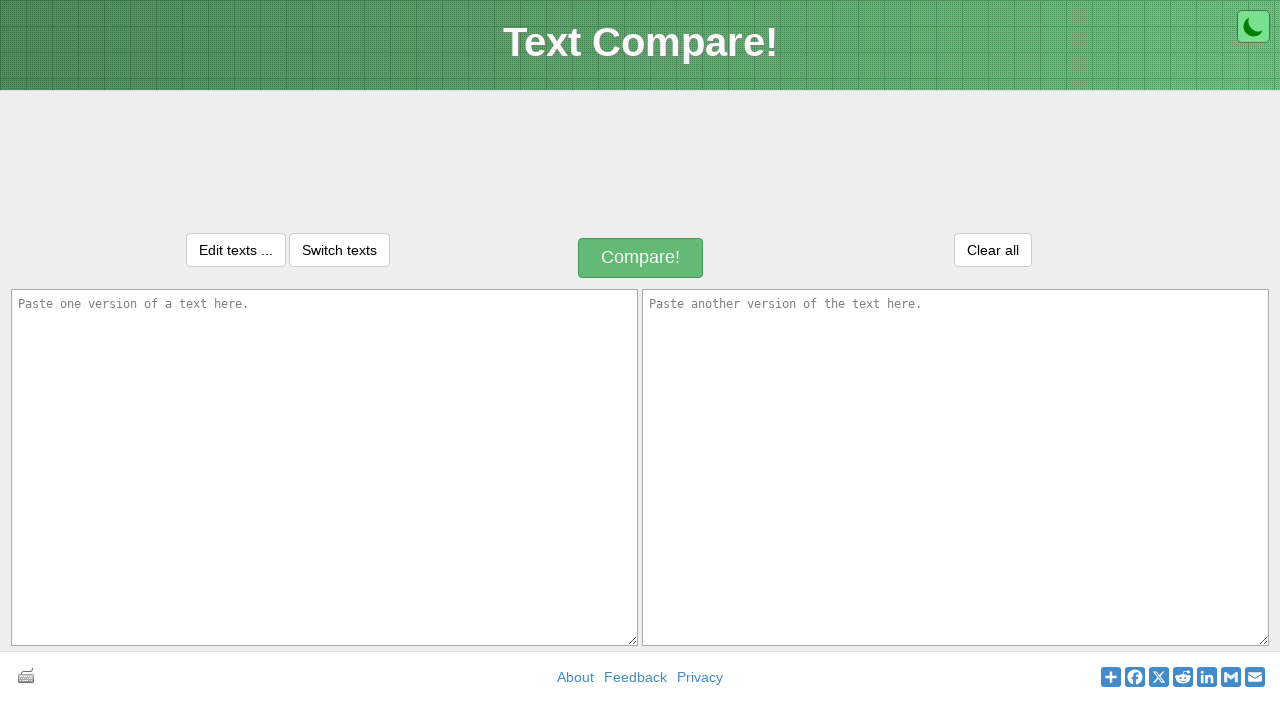

Entered 'Aravind' in the first text field on textarea#inputText1
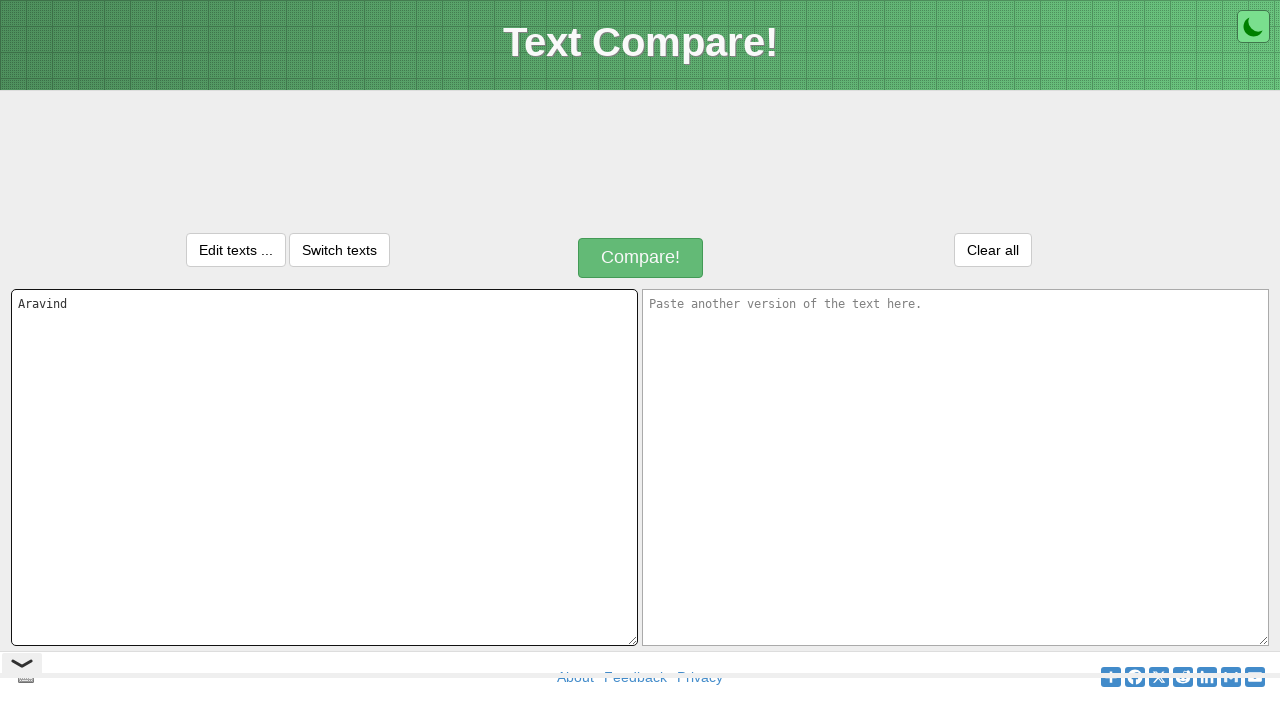

Selected all text using Ctrl+A
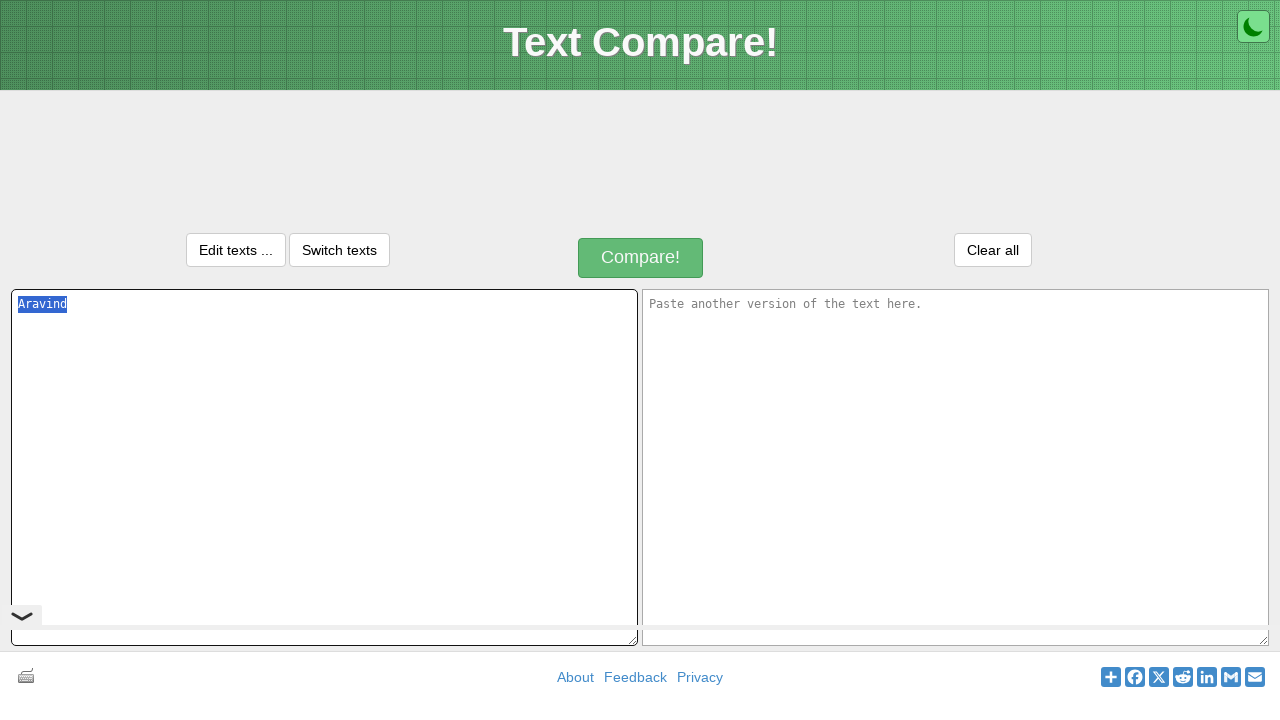

Copied selected text using Ctrl+C
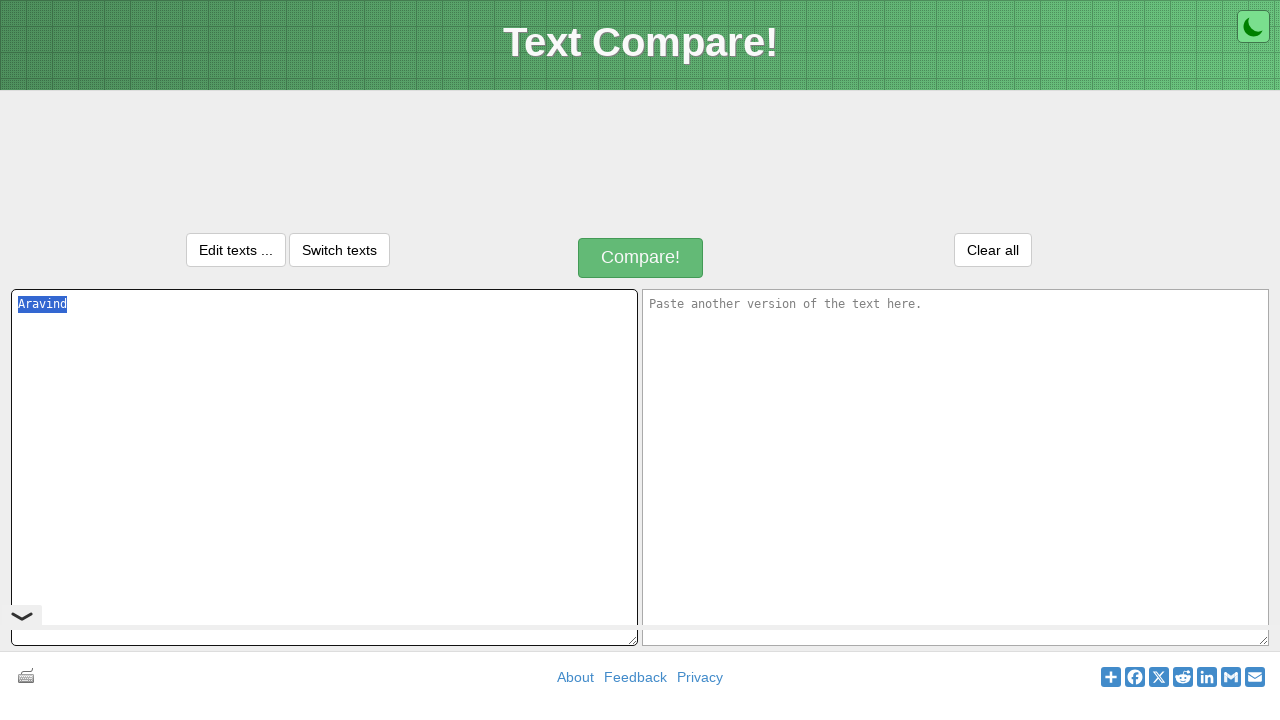

Tabbed to the next text field
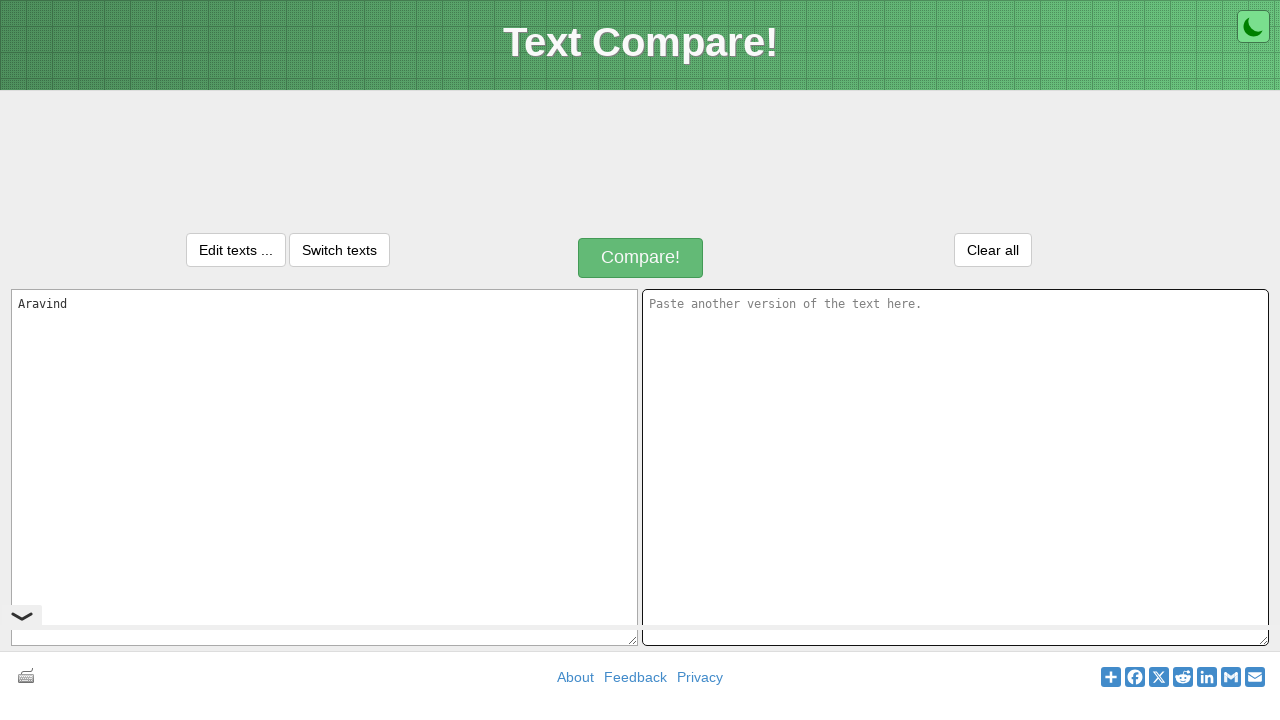

Pasted text into the second field using Ctrl+V
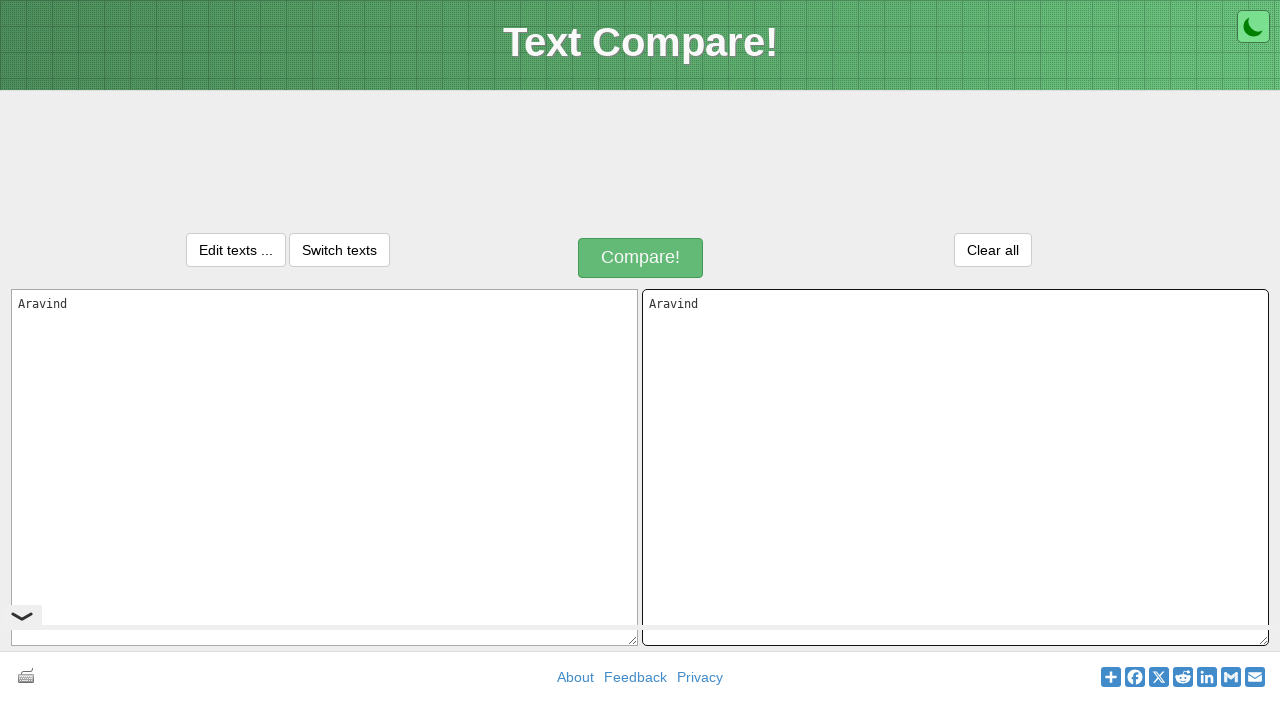

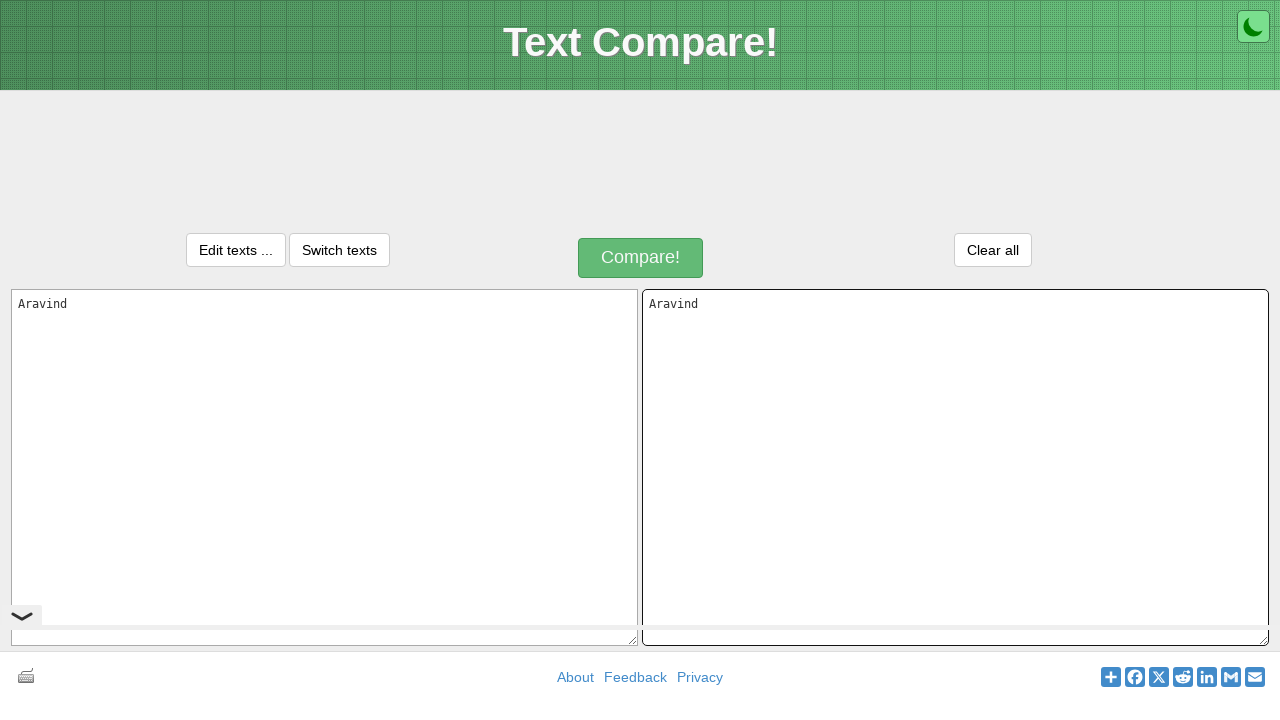